Tests various button interactions on Leafground website including clicking buttons, checking button states, getting button properties, and mouse hover actions

Starting URL: https://www.leafground.com/

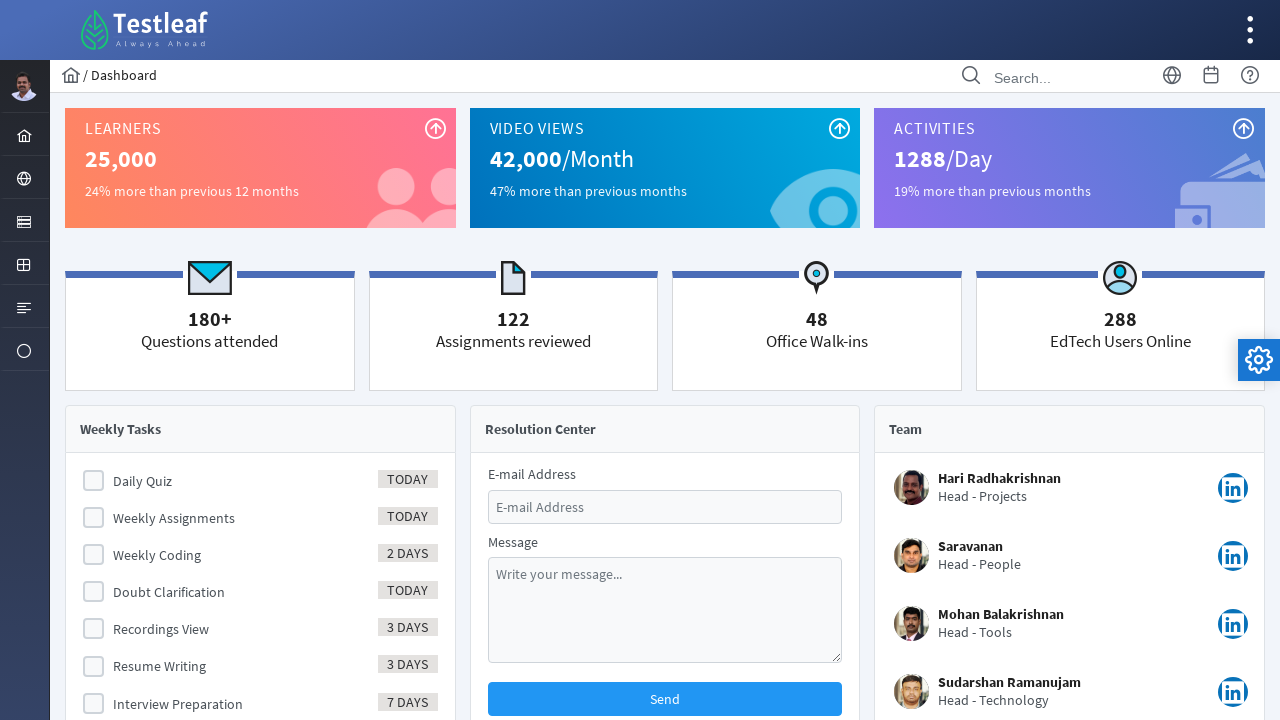

Clicked on Element menu at (24, 220) on xpath=//span[text()='Element']/ancestor::a
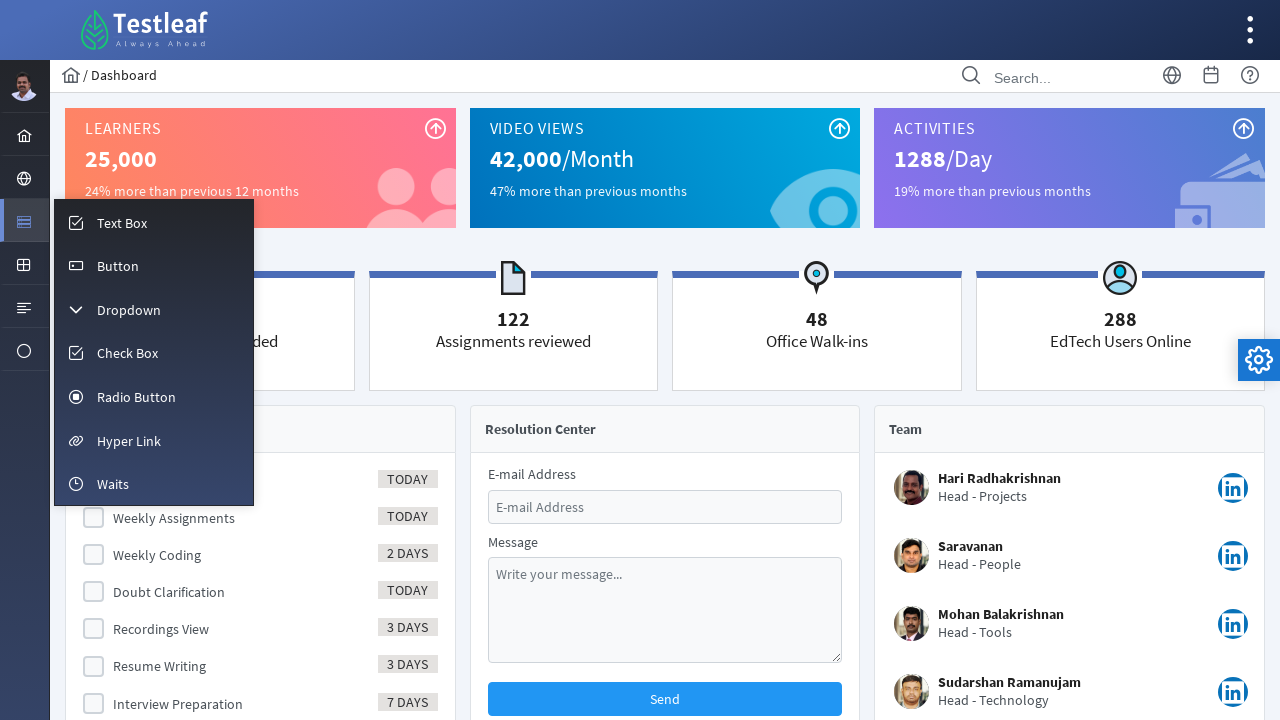

Clicked on Button submenu at (118, 266) on xpath=//span[text()='Button']
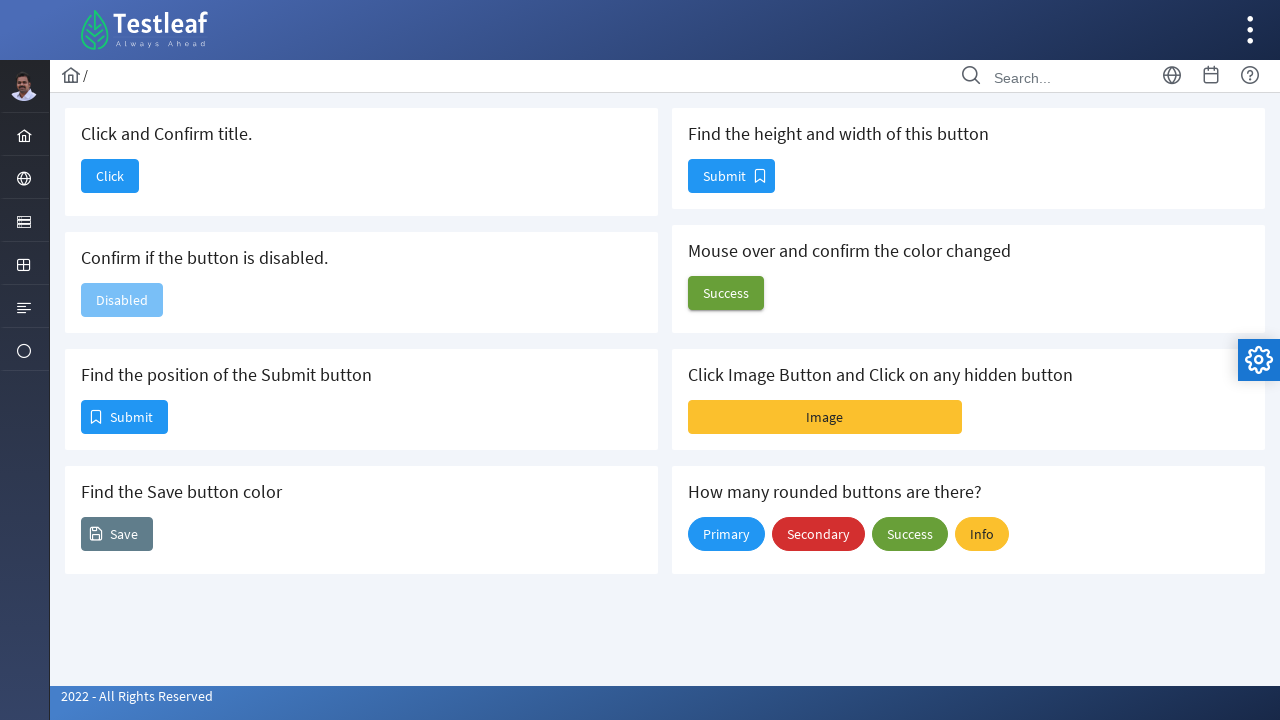

Clicked the 'Click and' button to test navigation at (110, 176) on xpath=//h5[contains(text(),'Click and')]/following-sibling::button
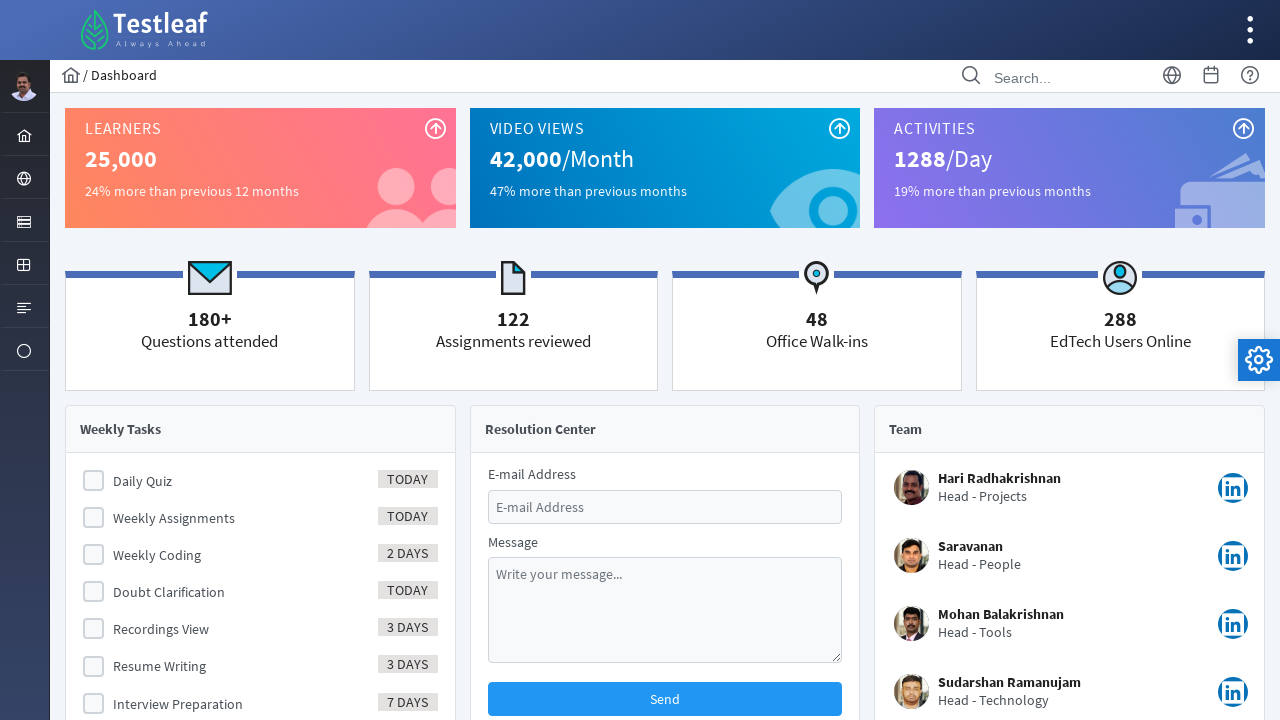

Verified navigation to Dashboard page
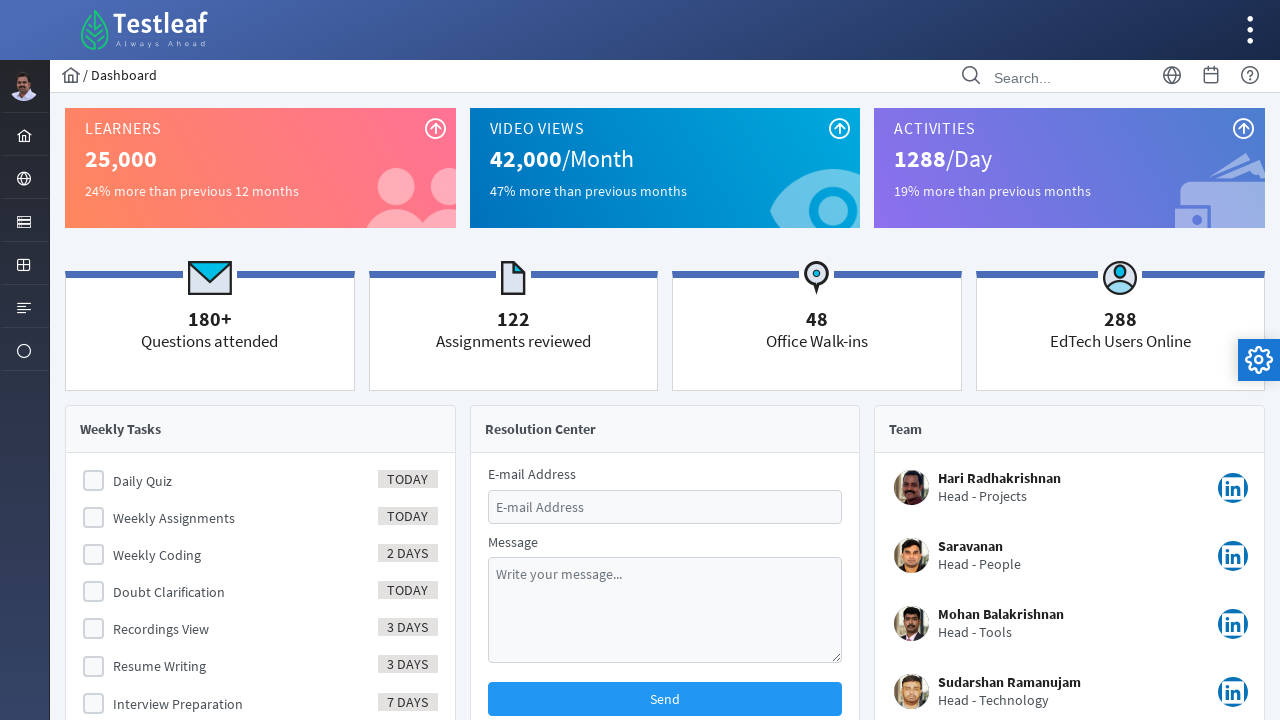

Clicked on Element menu to navigate back at (24, 220) on xpath=//span[text()='Element']/ancestor::a
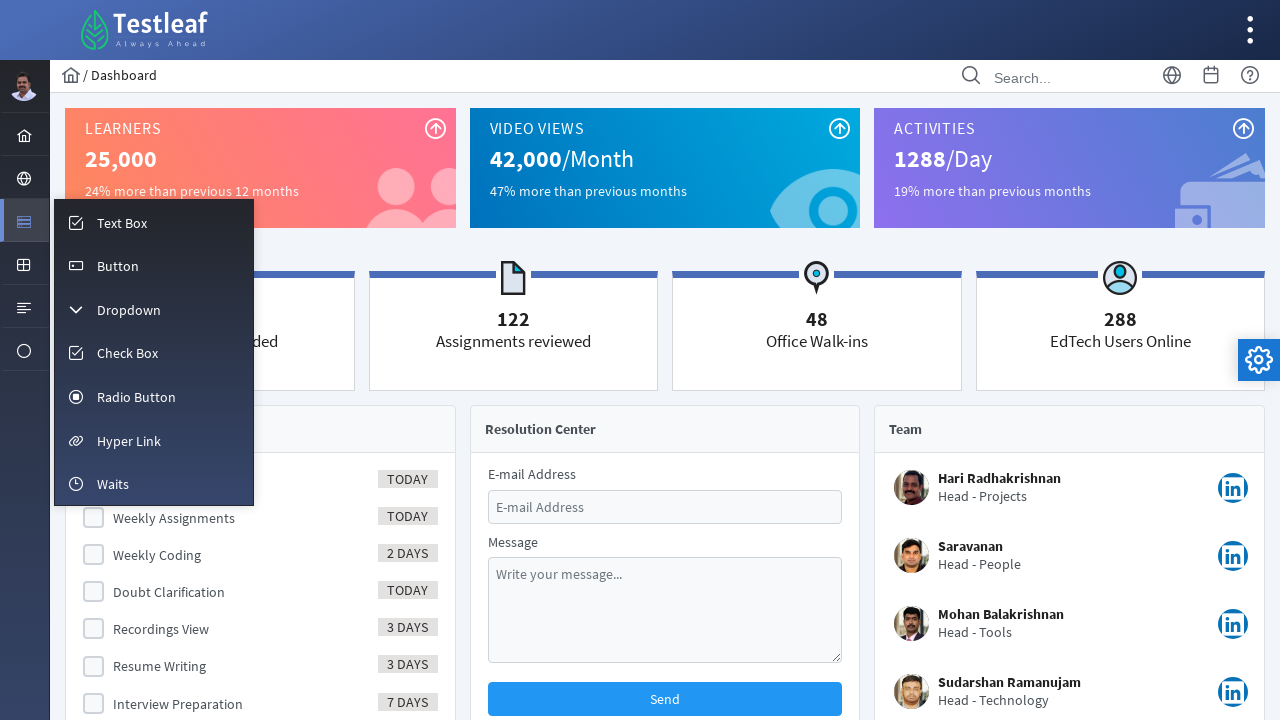

Clicked on Button submenu to return to buttons page at (118, 266) on xpath=//span[text()='Button']
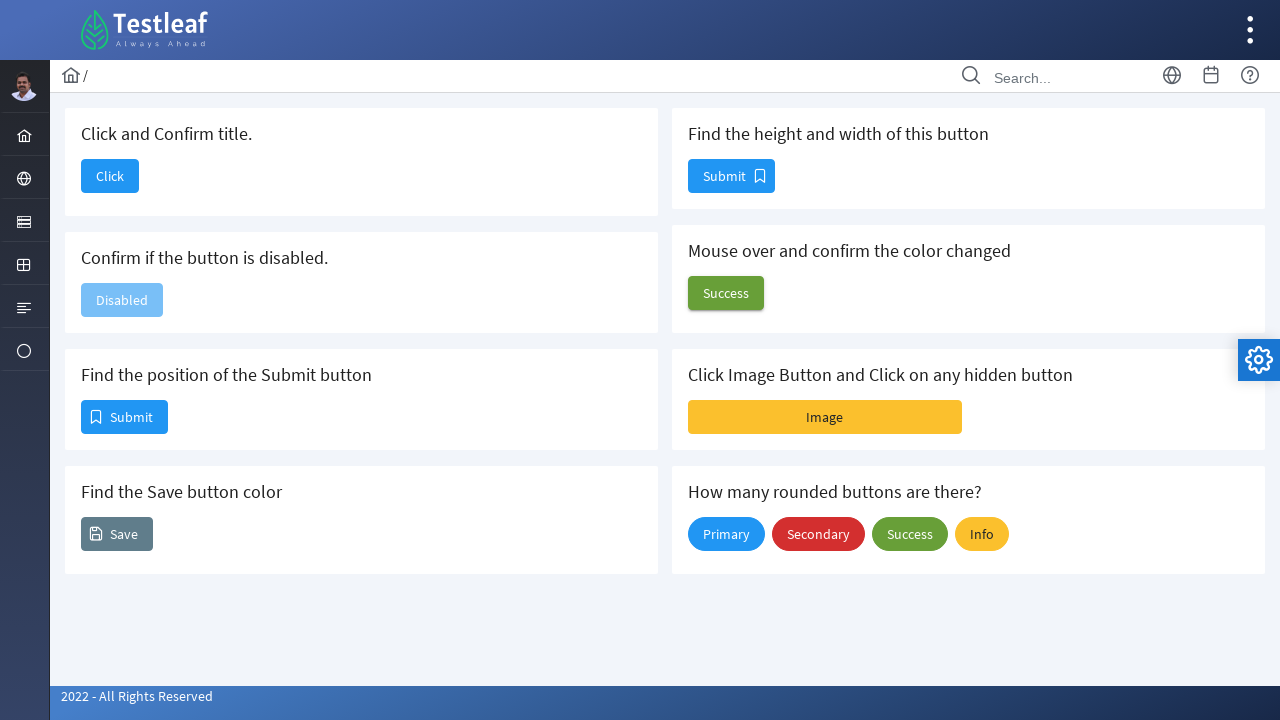

Verified that the 'Confirm if' button is disabled
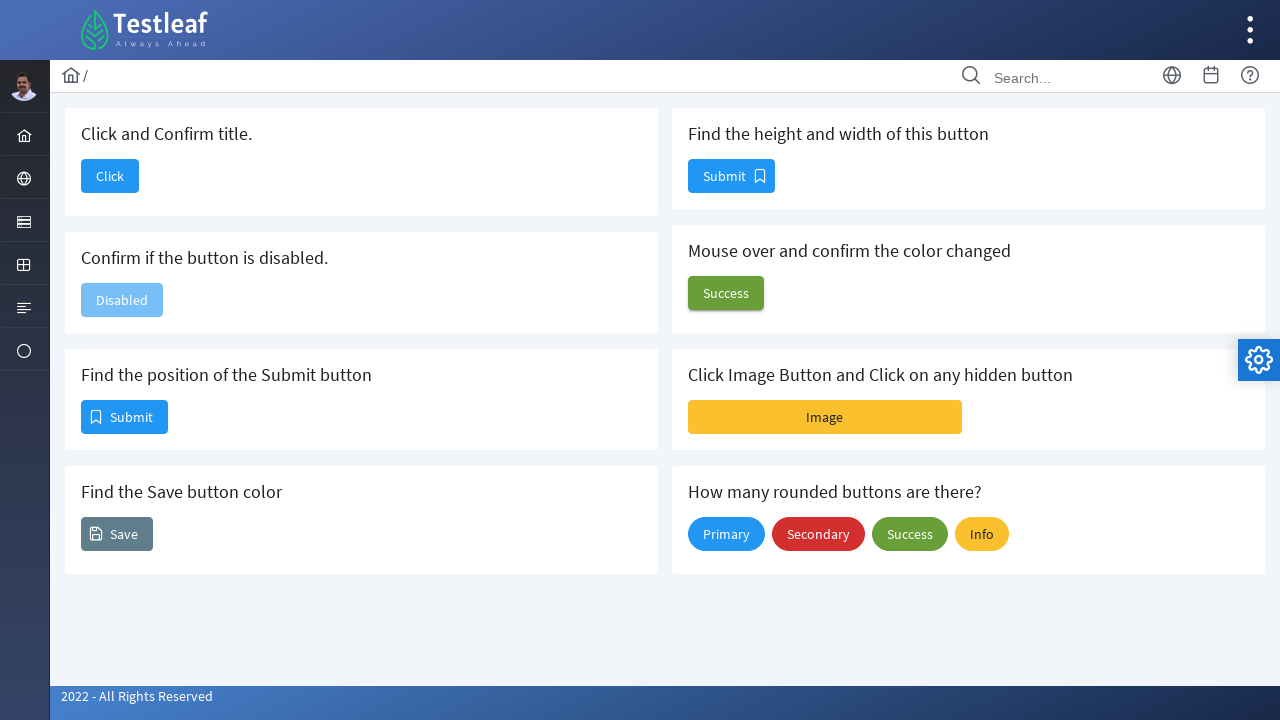

Retrieved button position: x=81, y=400
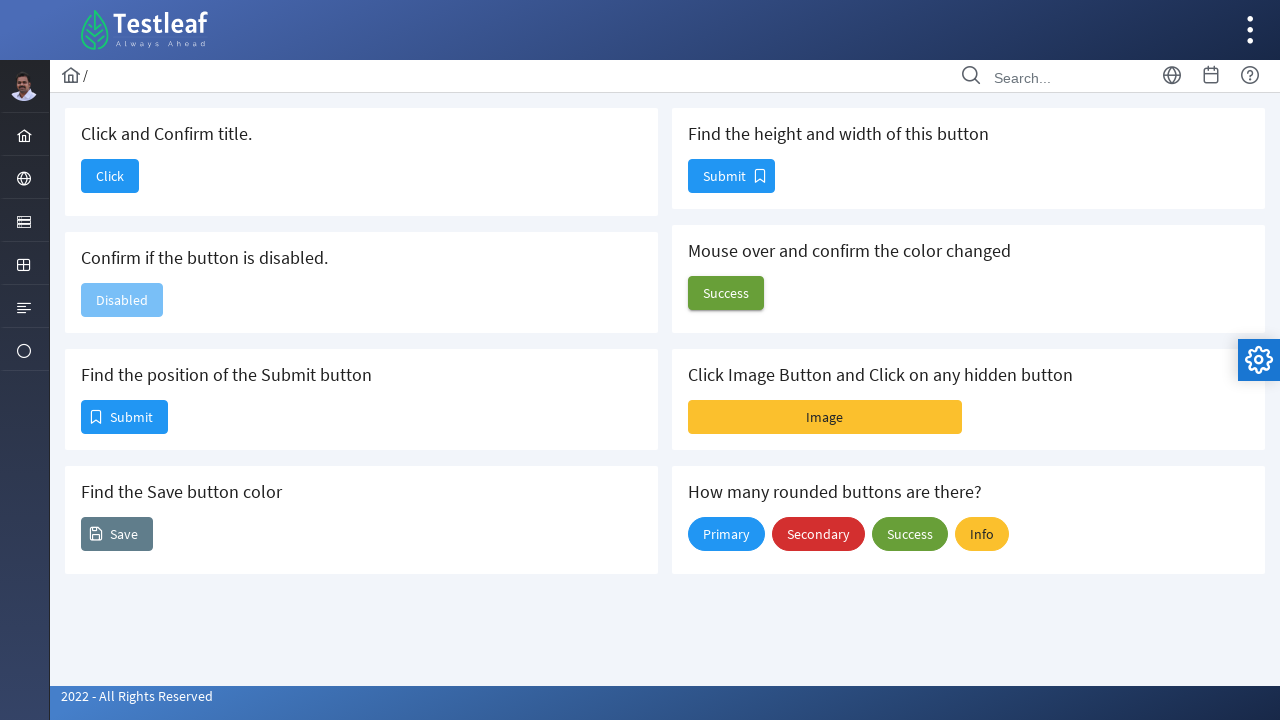

Retrieved Save button background color: rgb(96, 125, 139)
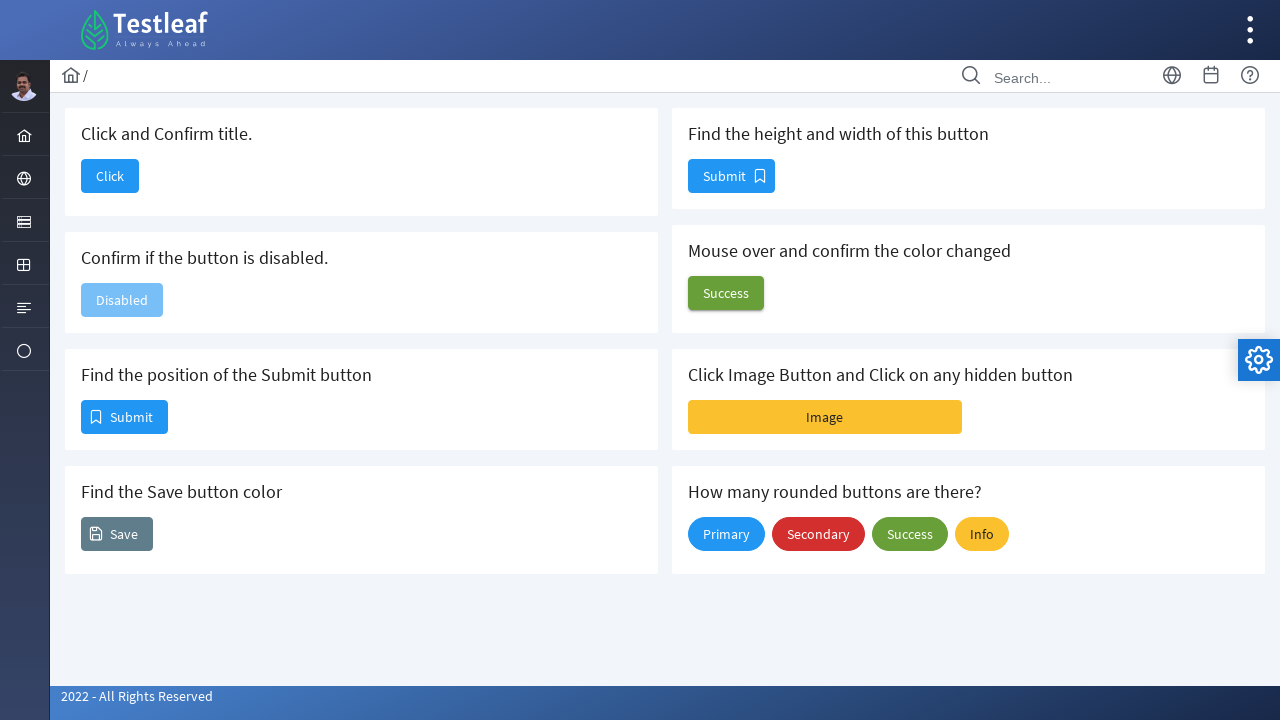

Retrieved height button size: width=87, height=34
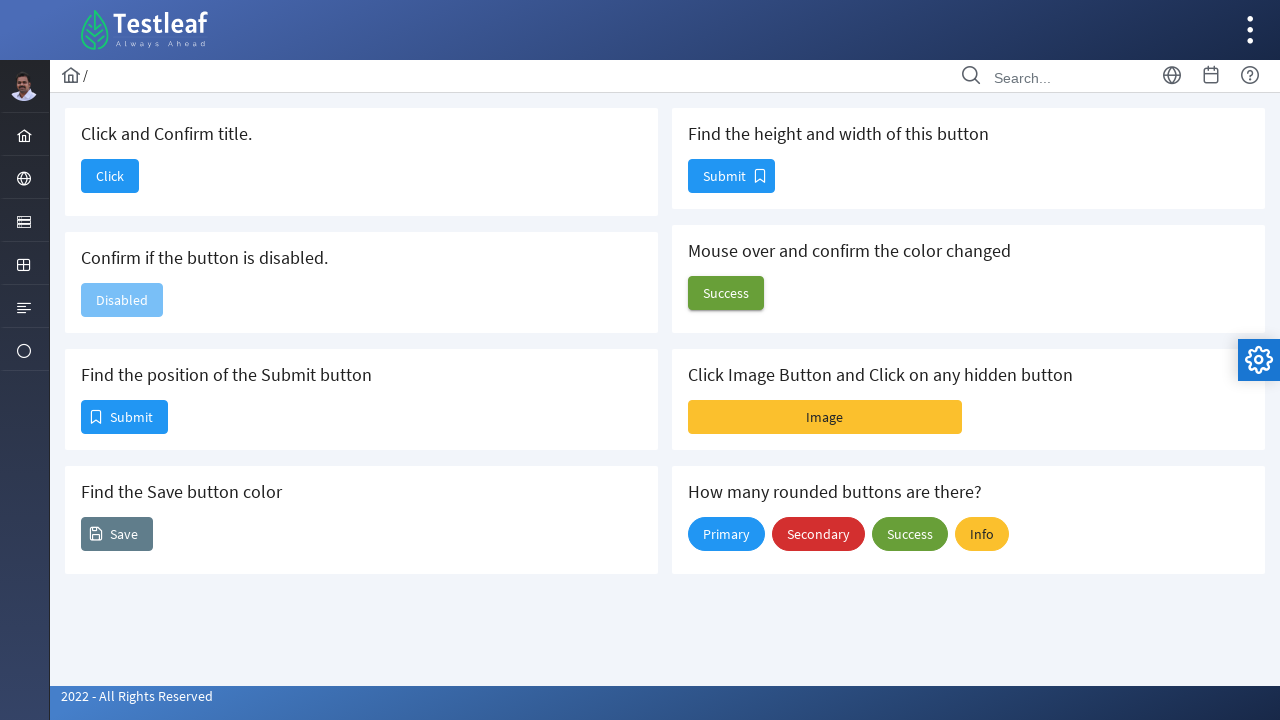

Hovered over the Mouse button at (726, 293) on xpath=//h5[contains(text(),'Mouse')]/following-sibling::button
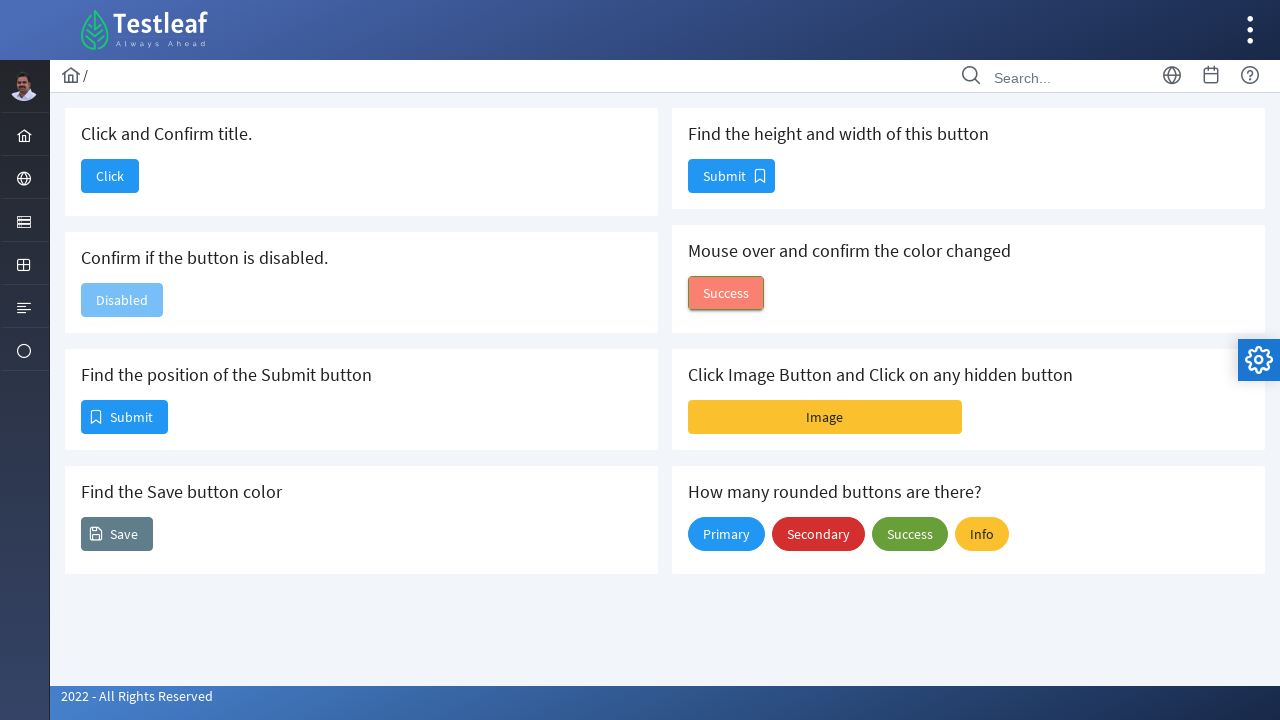

Retrieved hover button background color: rgb(250, 128, 114)
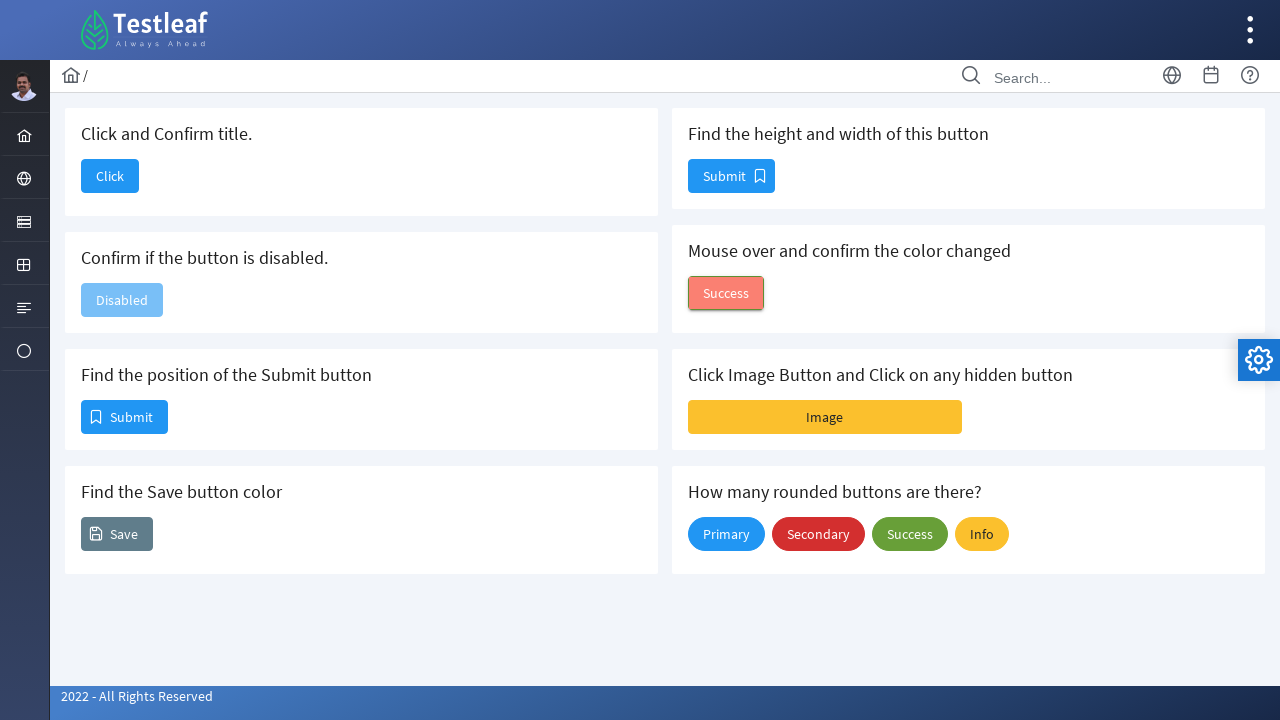

Clicked on the Image Button at (825, 417) on xpath=//h5[contains(text(),'Click Image Button')]/following::button
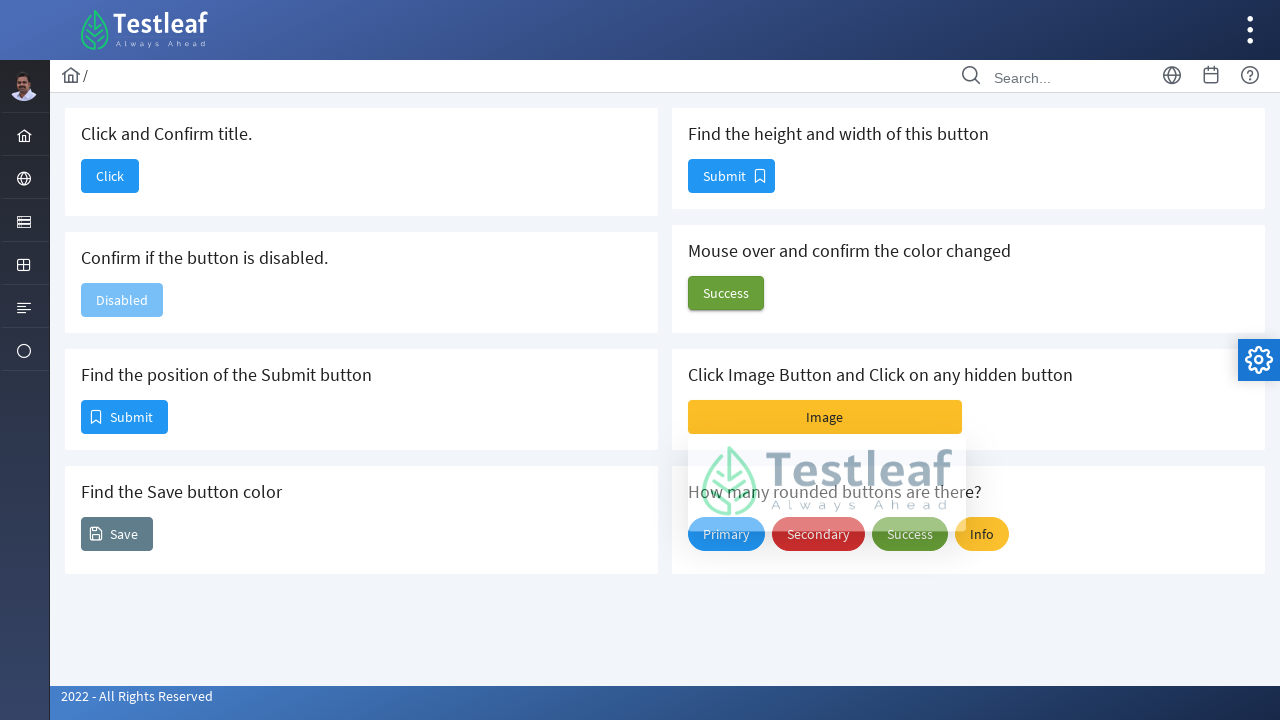

Clicked on Primary button using JavaScript
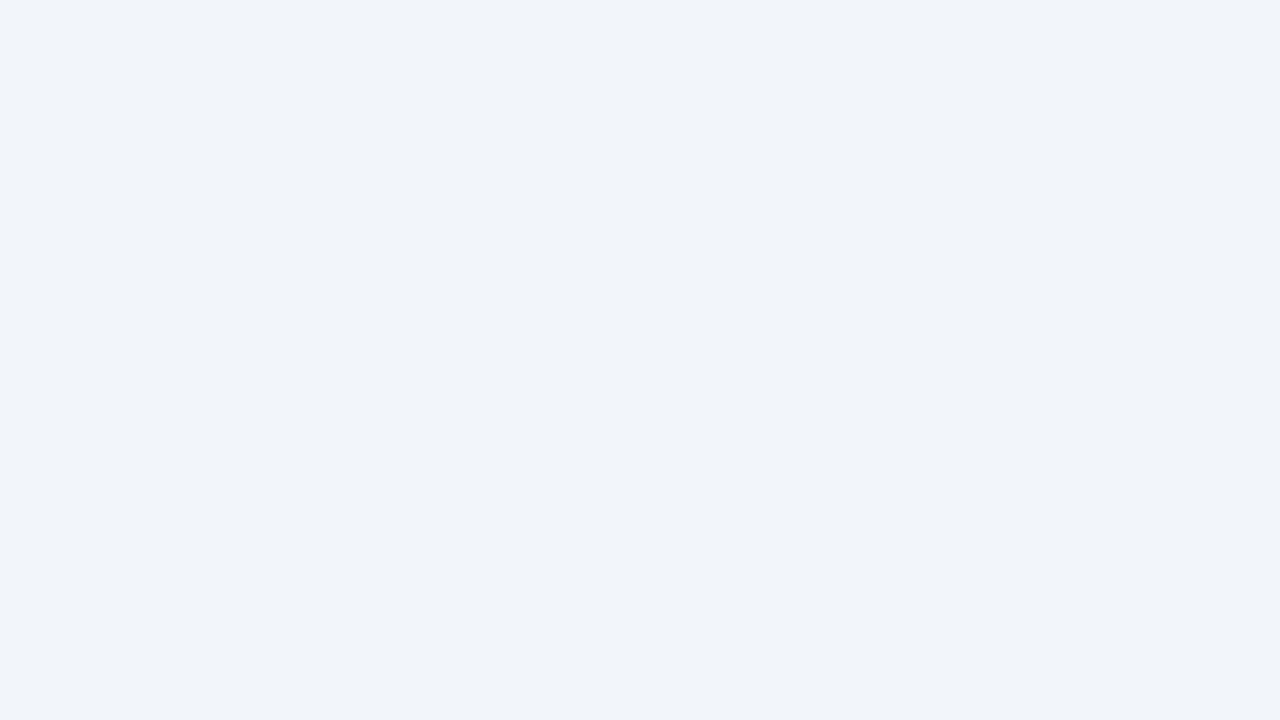

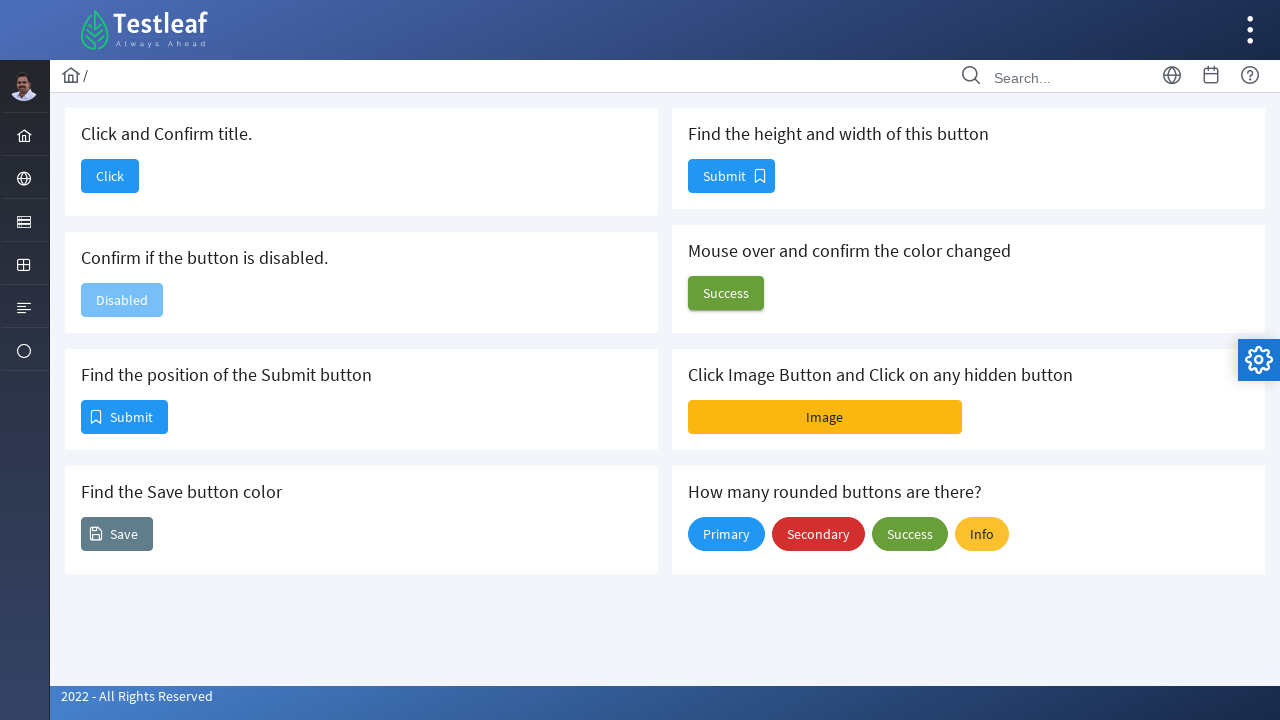